Tests browser window resizing functionality by navigating to YouTube and setting the window dimensions to 200x400 pixels.

Starting URL: https://www.youtube.com/

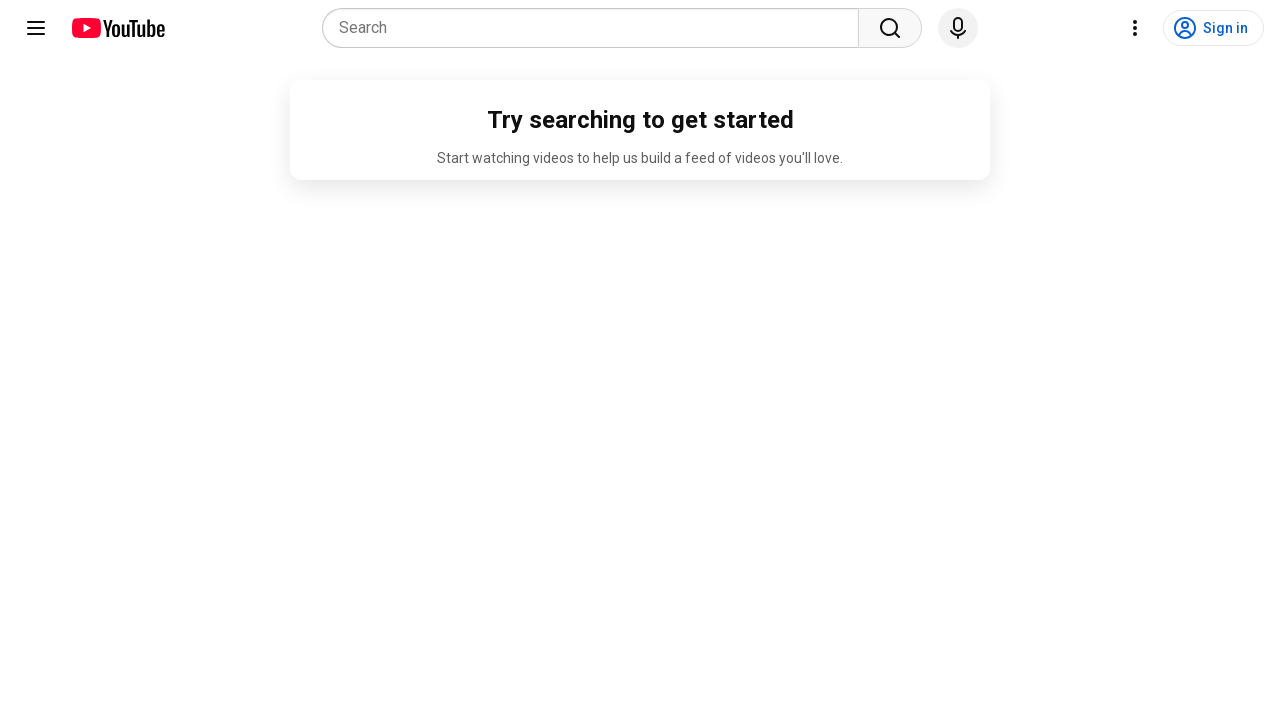

Set viewport dimensions to 200x400 pixels
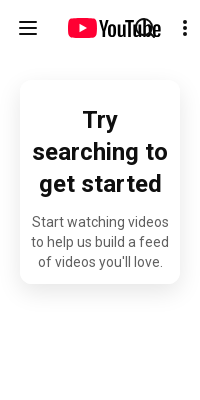

Waited 2 seconds to observe the resized window
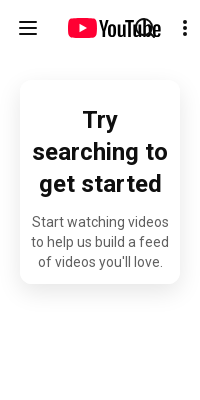

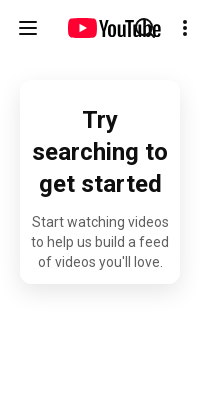